Tests e-commerce functionality by navigating through product pages and adding an item to cart while blocking image and CSS resources to improve performance

Starting URL: https://rahulshettyacademy.com/angularAppdemo/

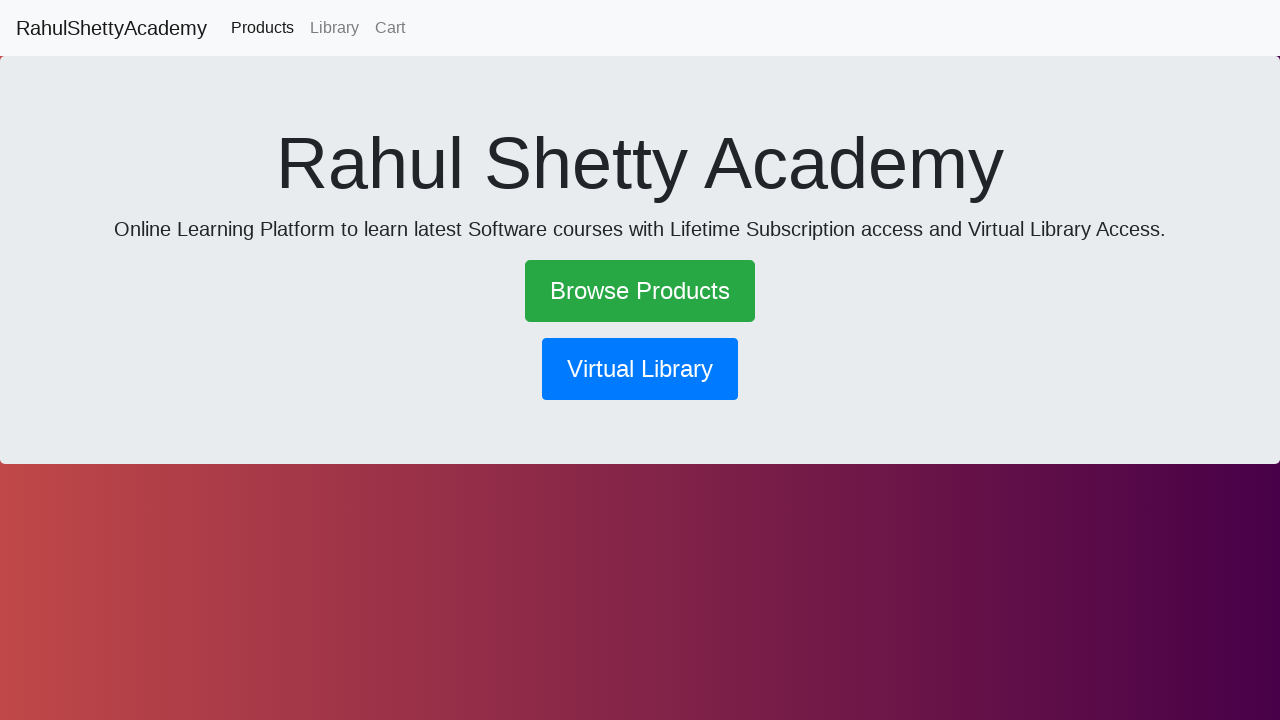

Clicked 'Browse Products' link at (640, 291) on a:has-text('Browse Products')
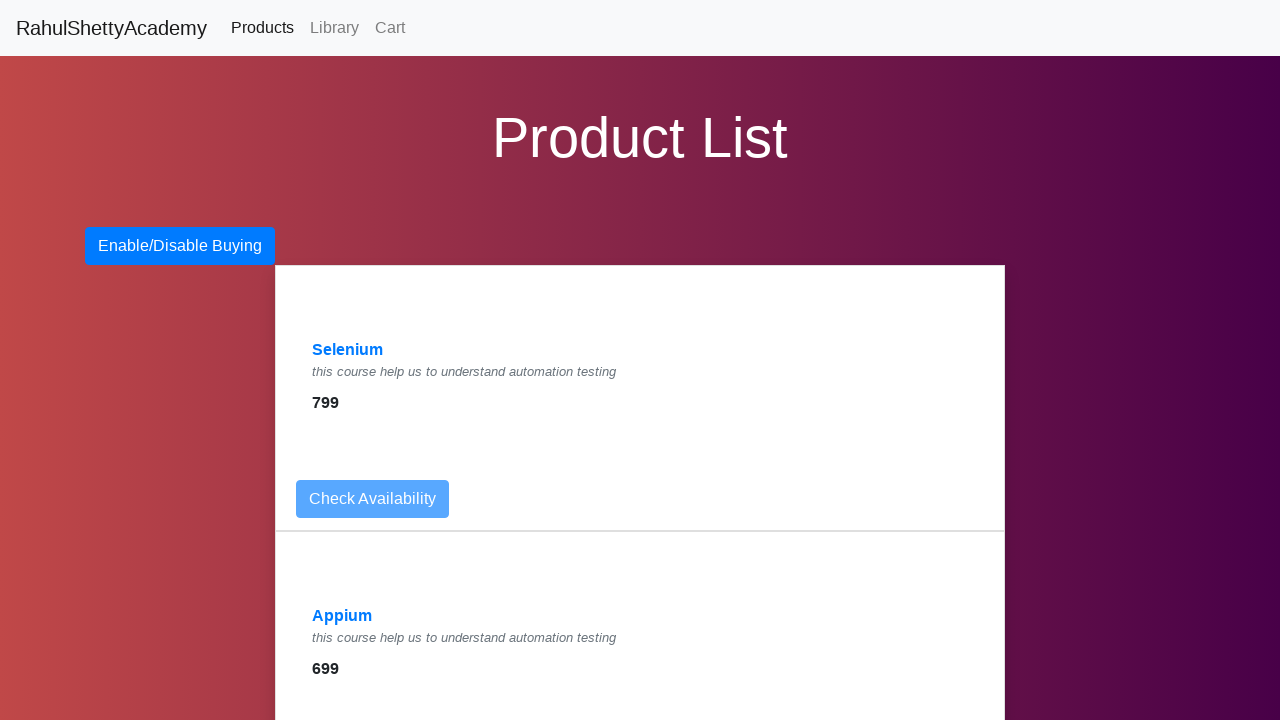

Clicked 'Selenium' product link at (348, 350) on a:has-text('Selenium')
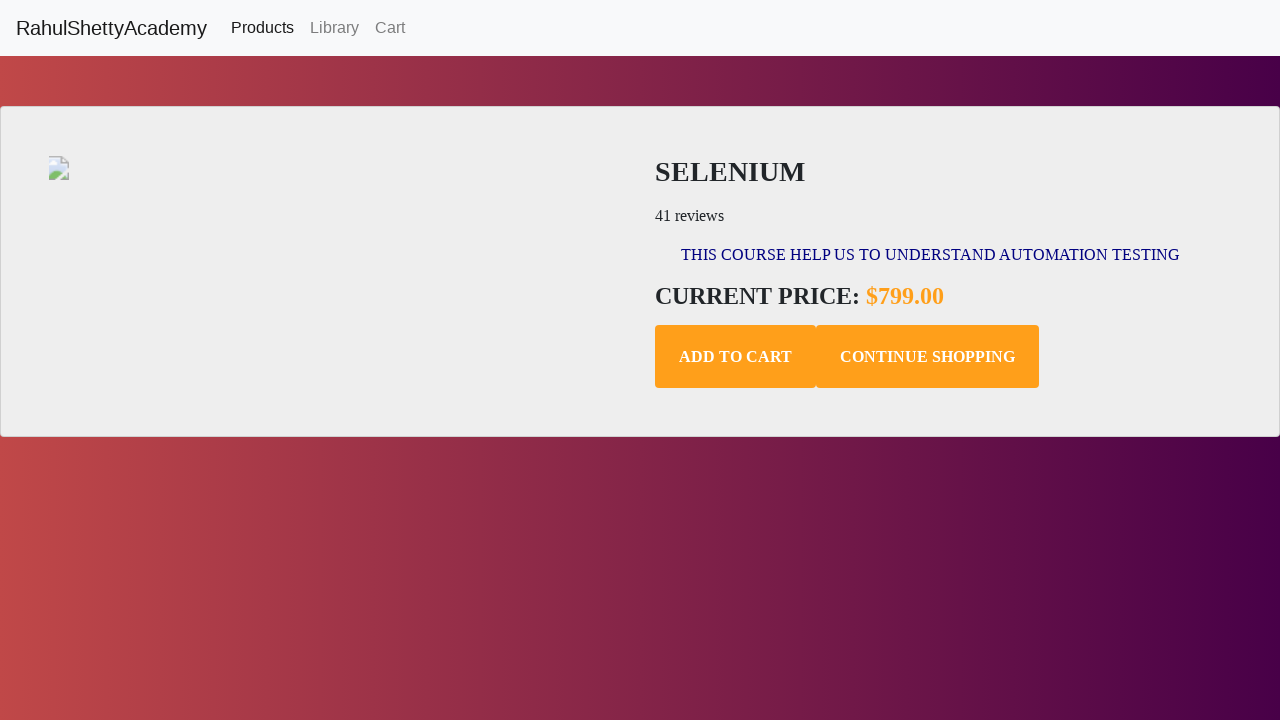

Clicked 'Add to Cart' button at (736, 357) on .add-to-cart
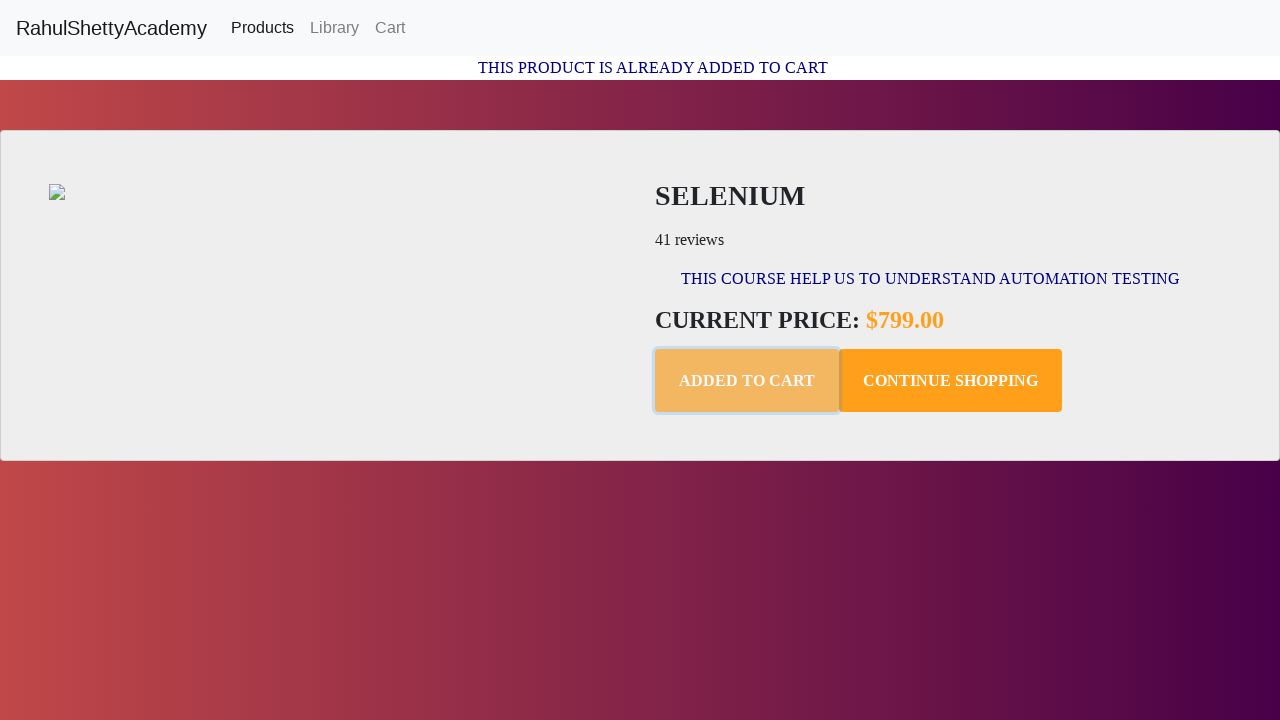

Confirmation message loaded
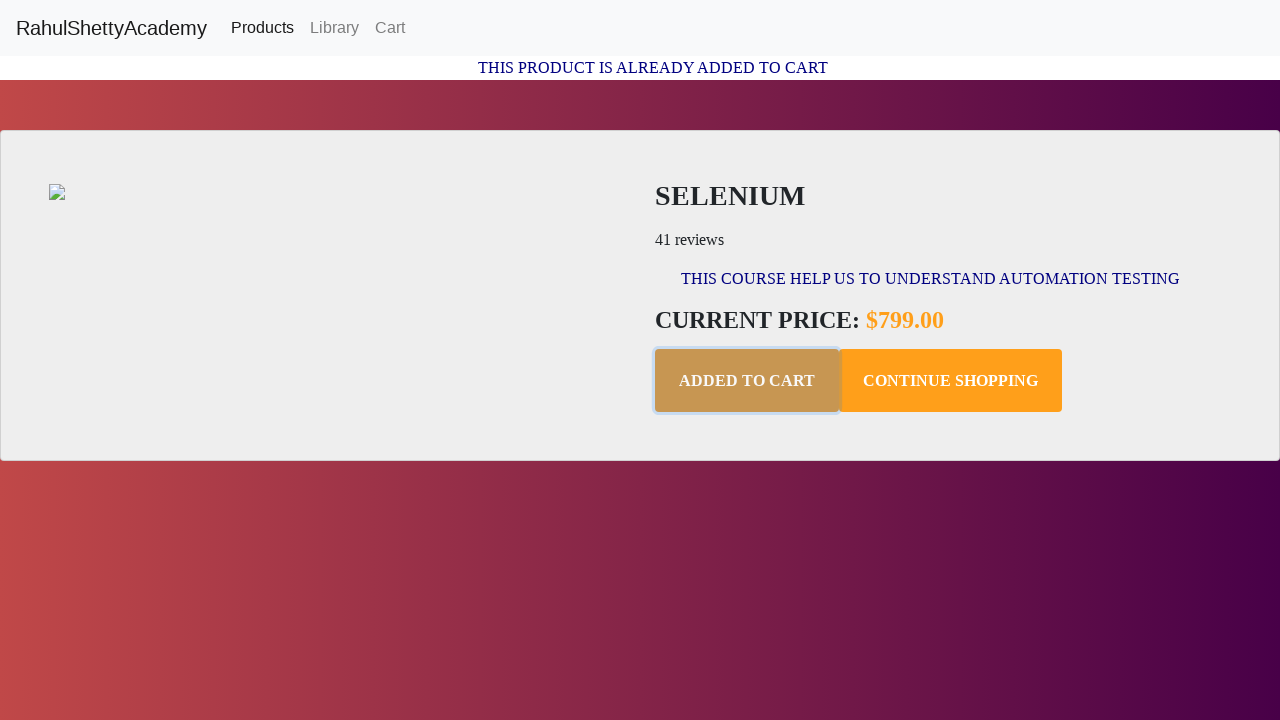

Retrieved confirmation text: This Product is already added to Cart
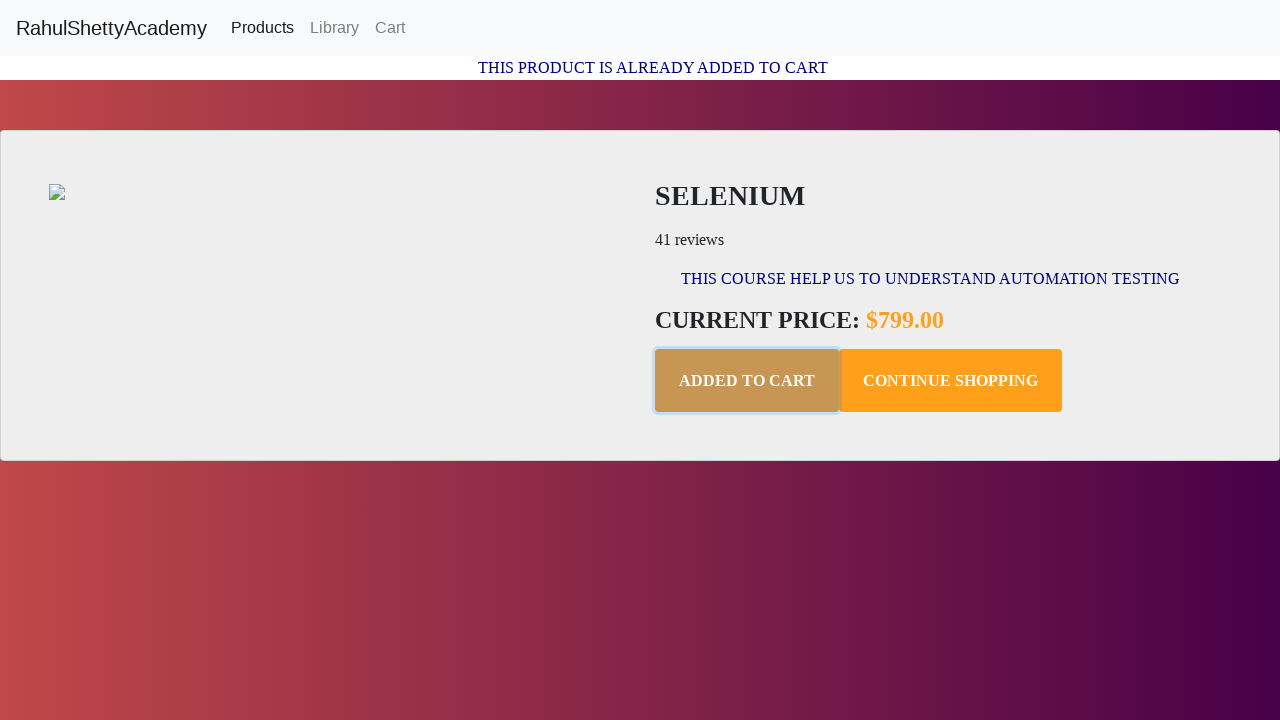

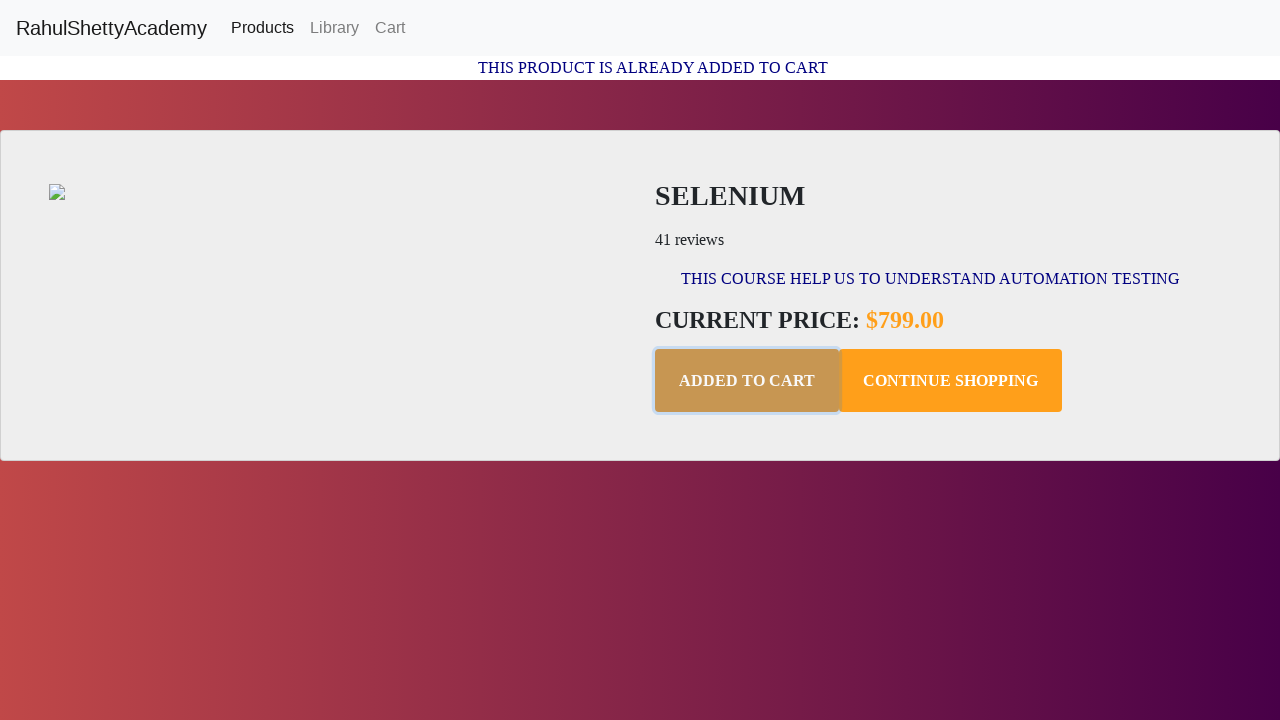